Tests input field interactions on LeafGround practice page by reading placeholder text and appending text to an existing field

Starting URL: https://leafground.com/input.xhtml;jsessionid=node0qj2i7yt583j17y9t565iw2d2346630

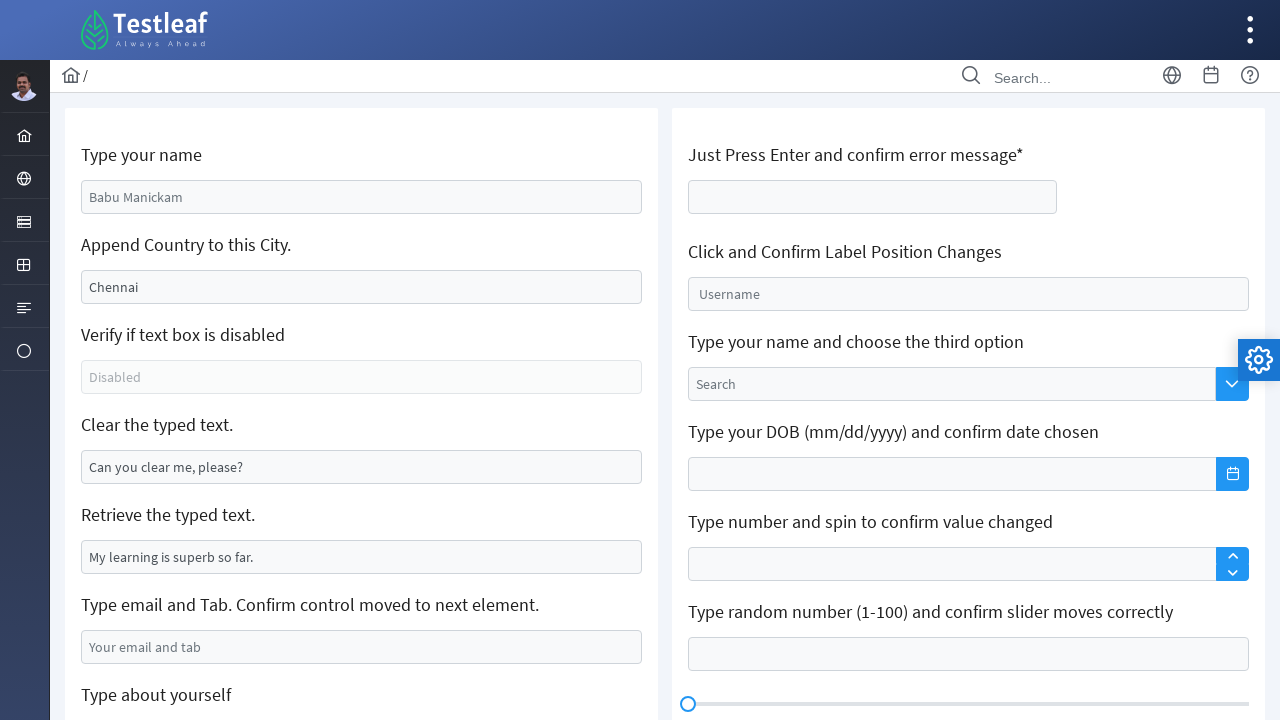

Retrieved placeholder text from name field
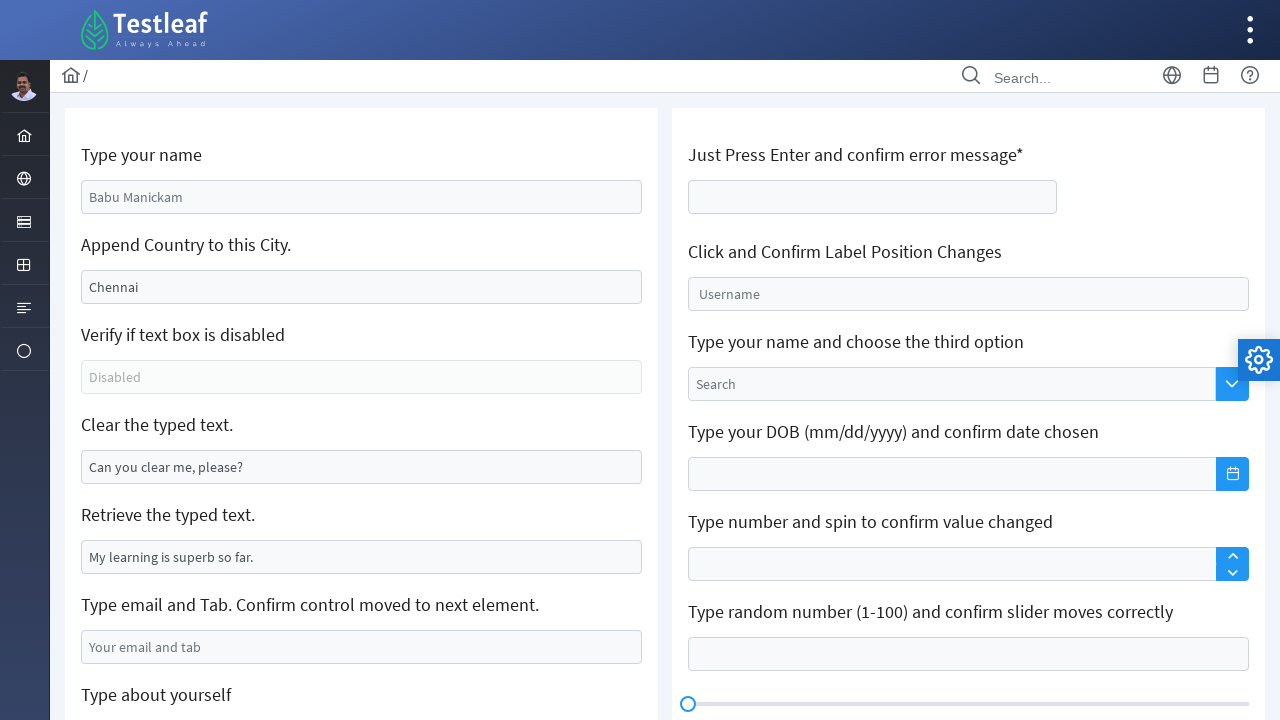

Appended ' India' to existing input field on #j_idt88\:j_idt91
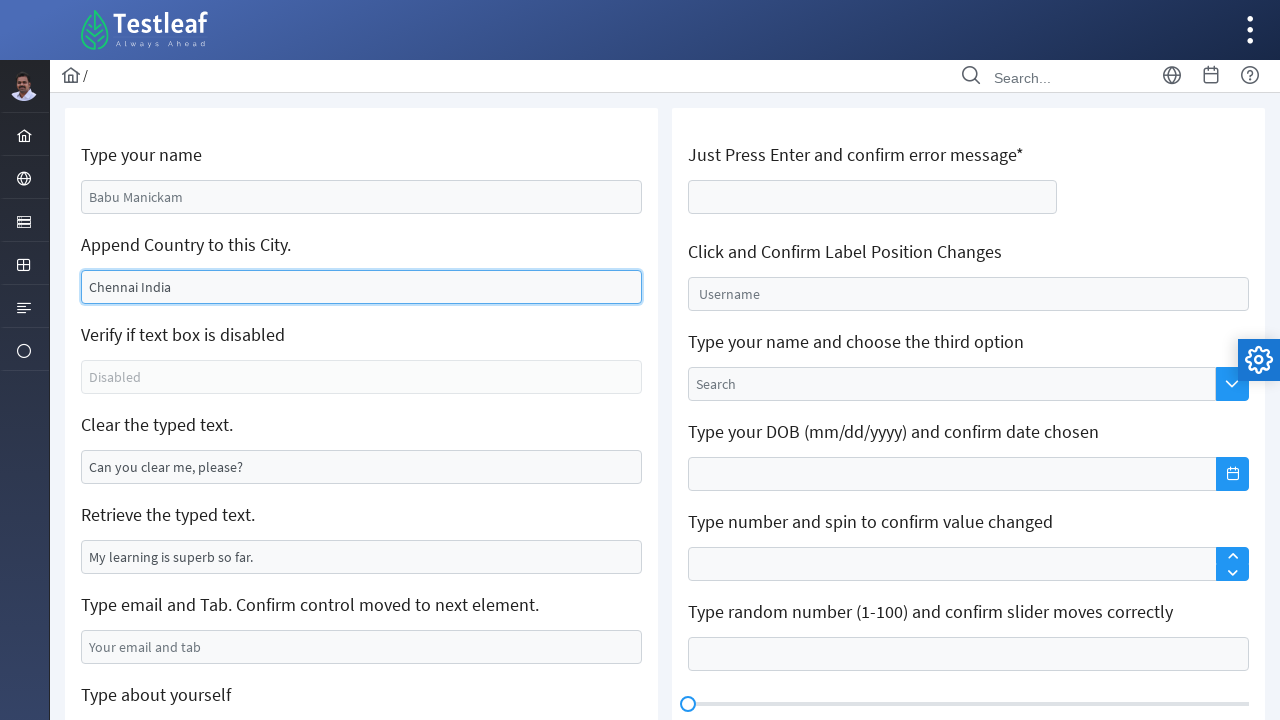

Pressed Tab key to move focus away from input field on #j_idt88\:j_idt91
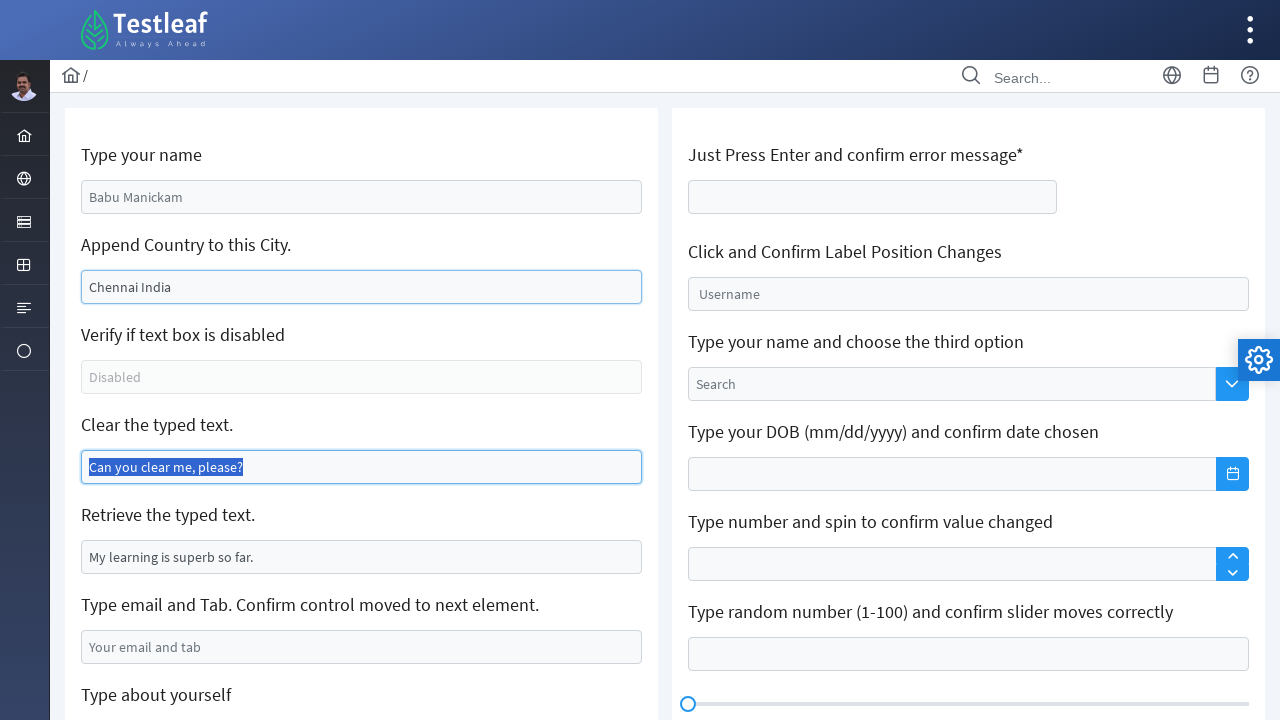

Retrieved page title
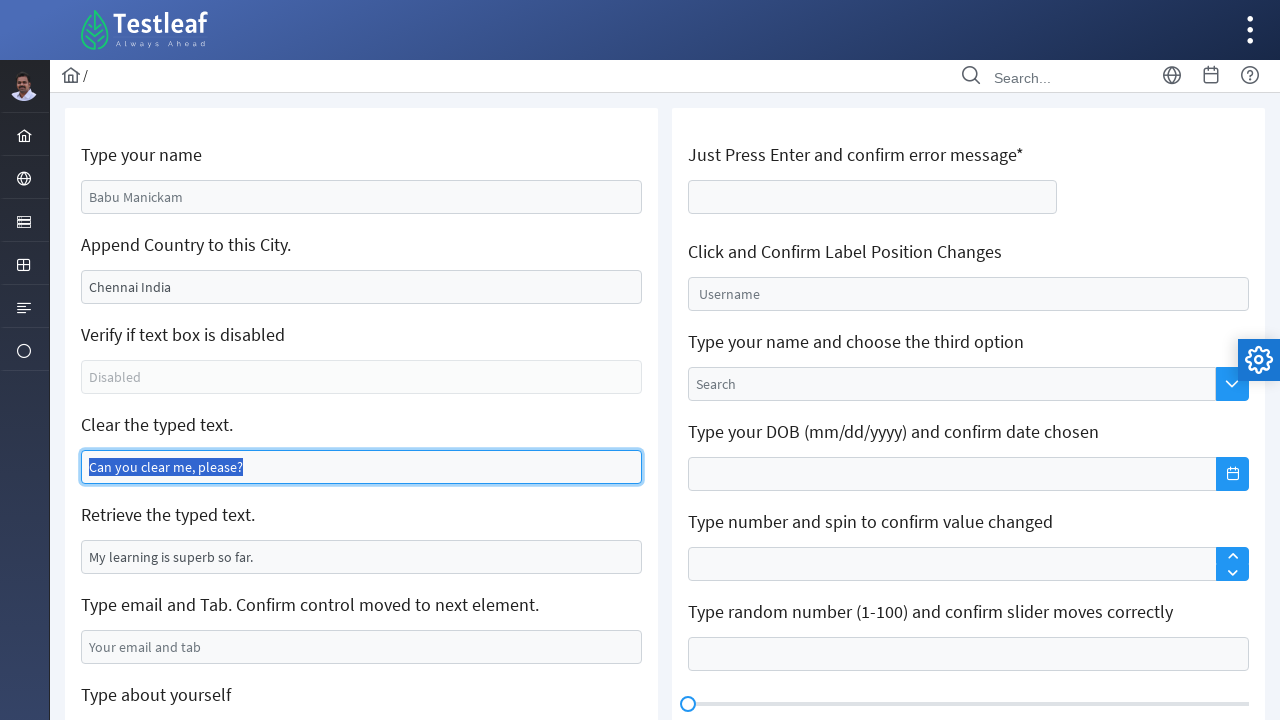

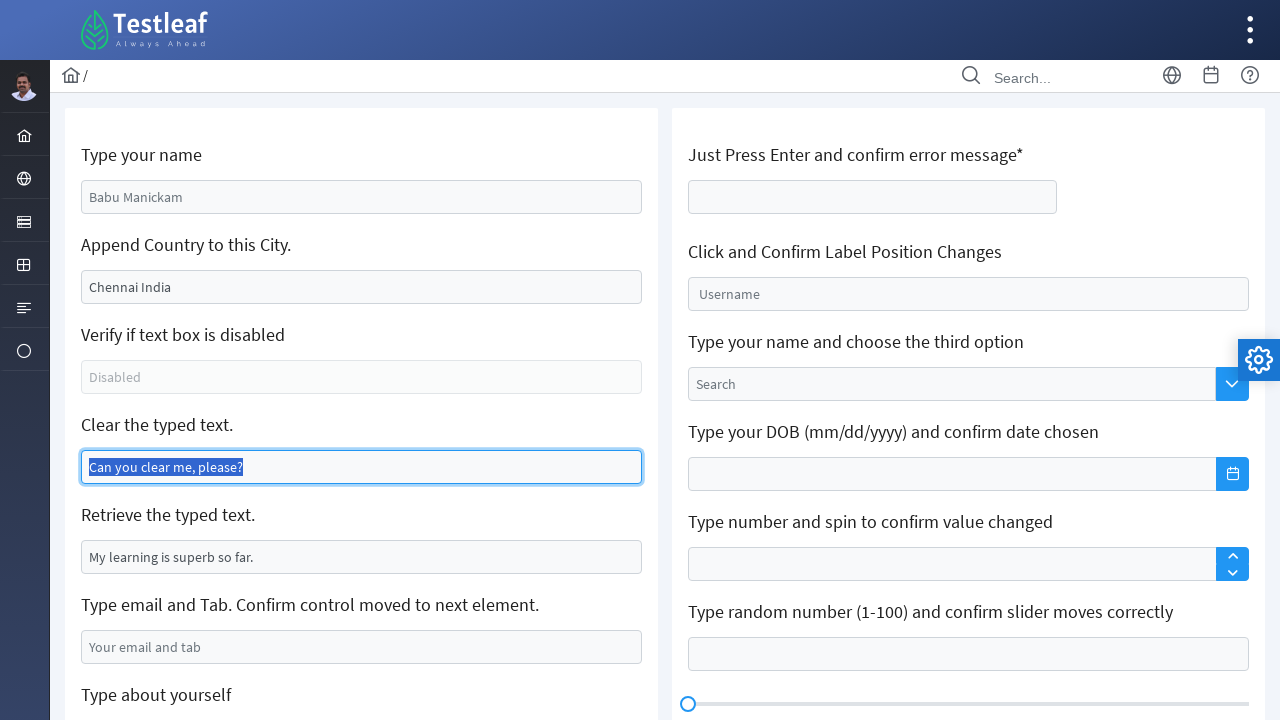